Tests button click functionality by clicking a button and verifying the alert message that appears

Starting URL: https://www.automationtesting.co.uk/buttons.html

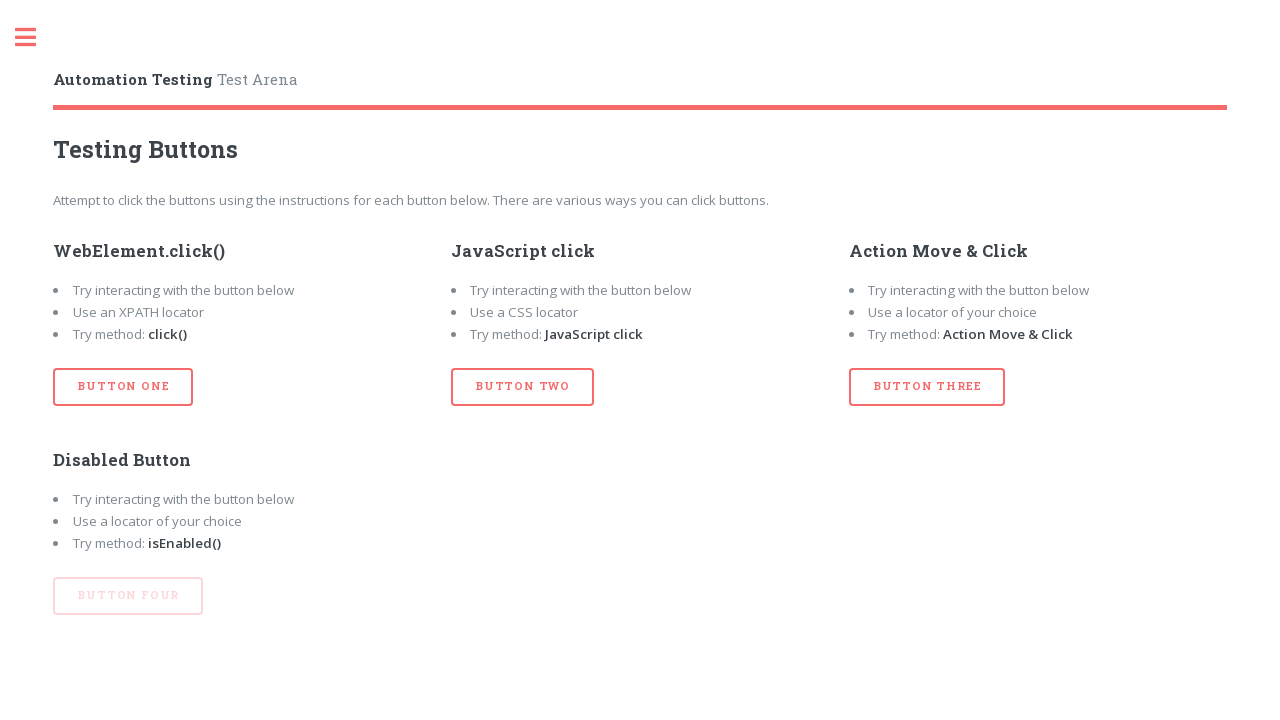

Clicked the first button with id 'btn_one' at (123, 387) on xpath=//button[@id='btn_one']
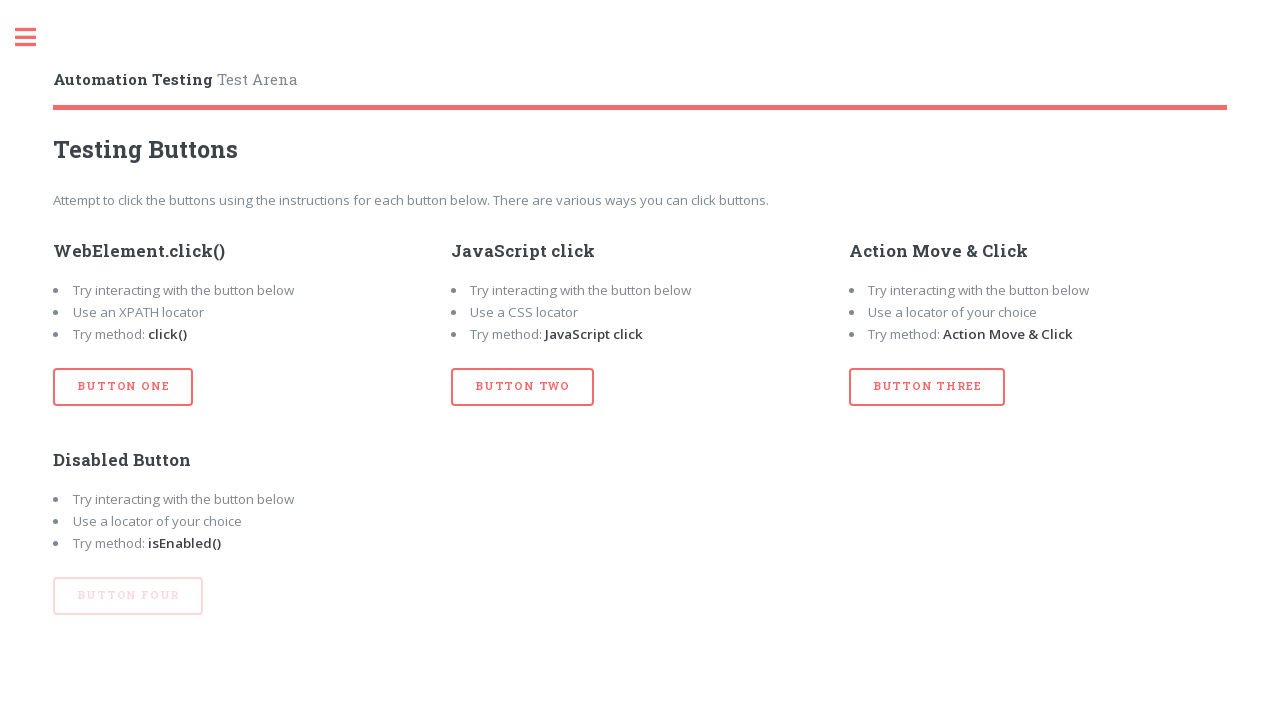

Set up dialog handler to accept alert messages
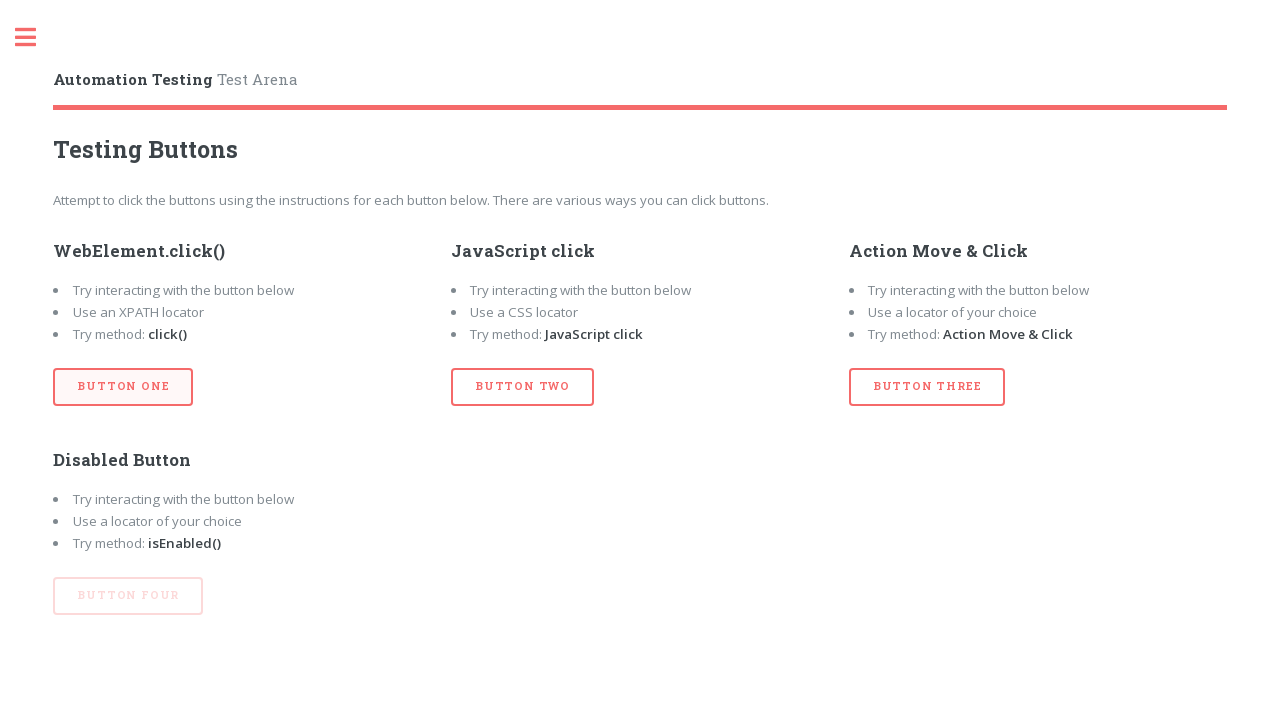

Waited 2 seconds for alert to be processed
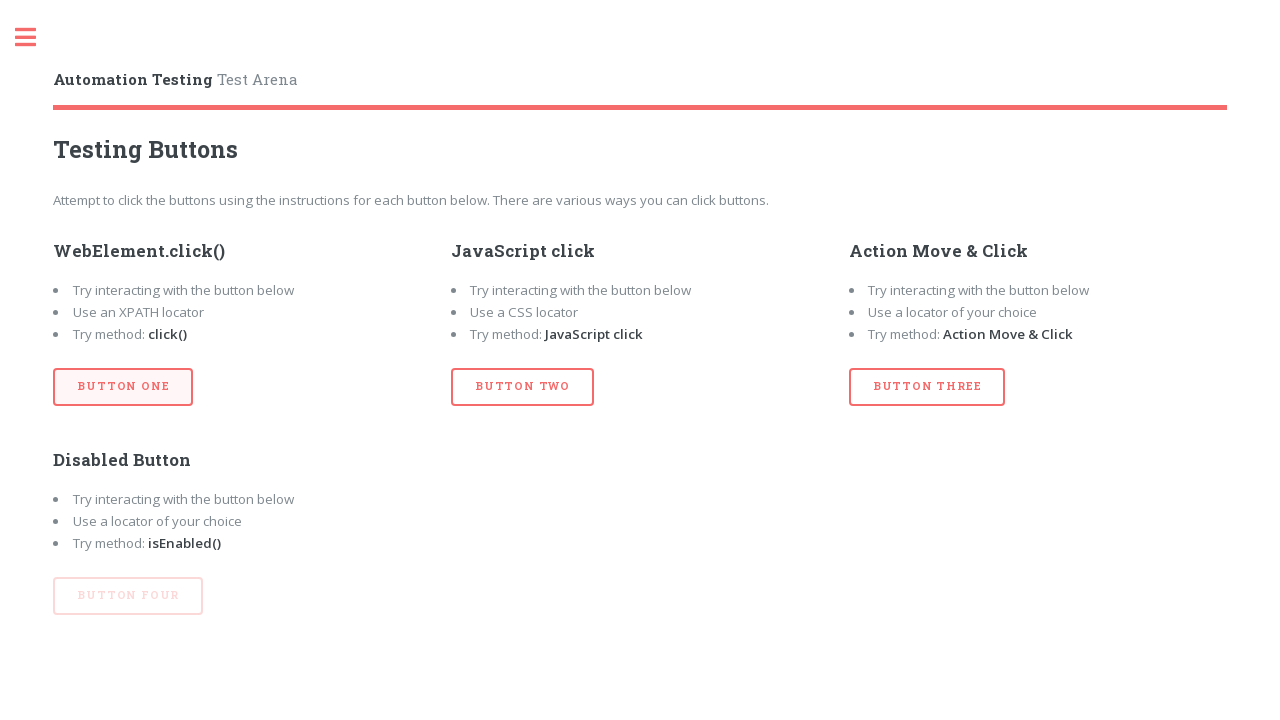

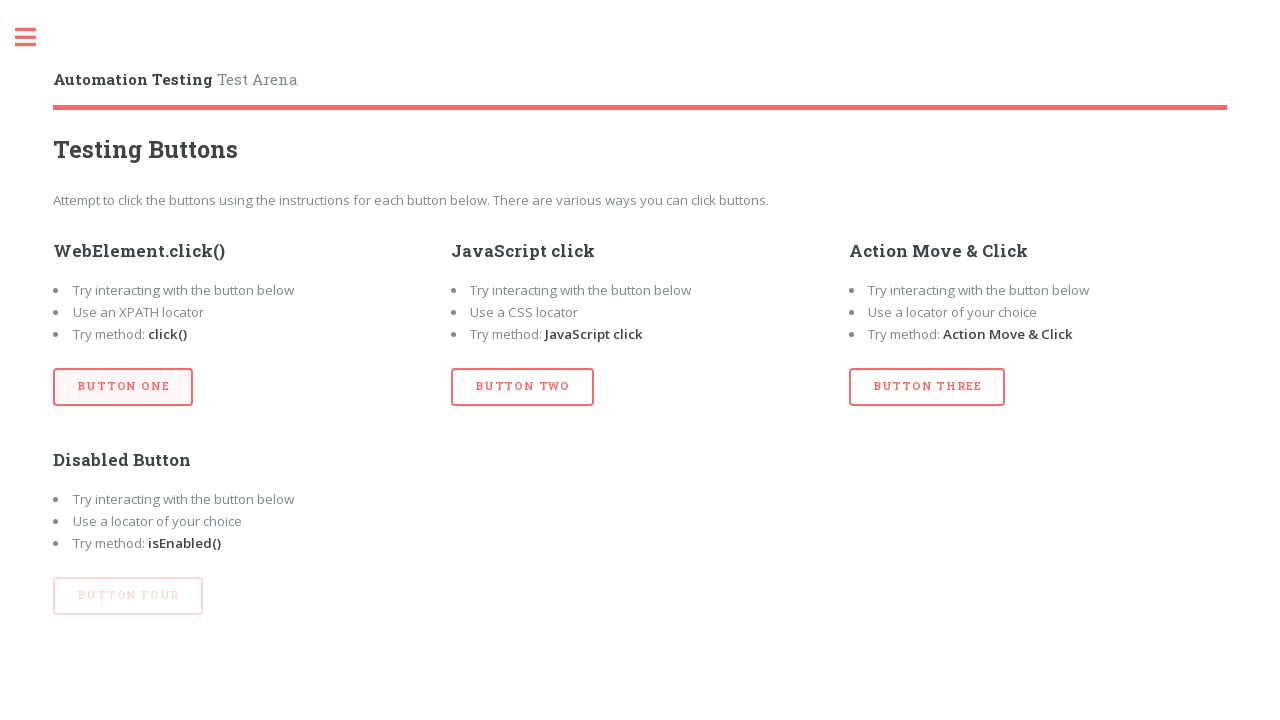